Tests the Cypress Kitchen Sink demo site by clicking on the 'type' link, navigating to the actions page, and filling an email input field

Starting URL: https://example.cypress.io

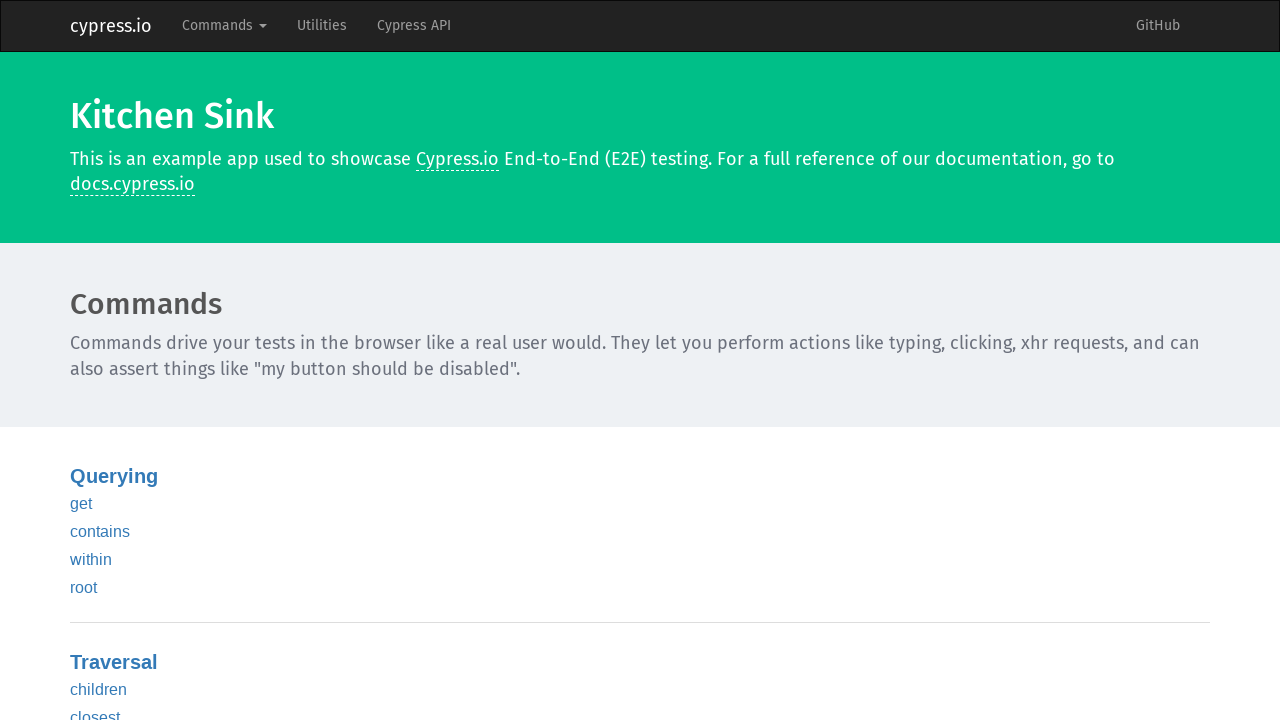

Clicked on 'type' link to navigate to actions page at (85, 361) on text=type
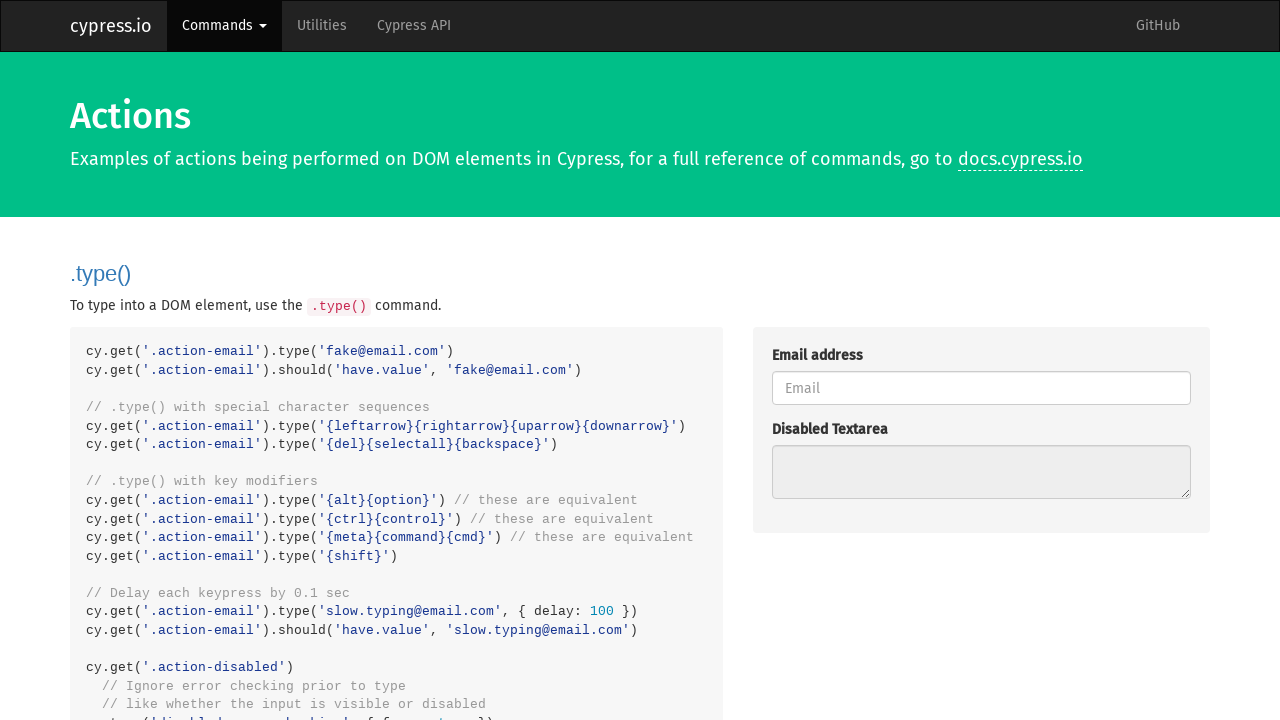

Navigated to the actions page
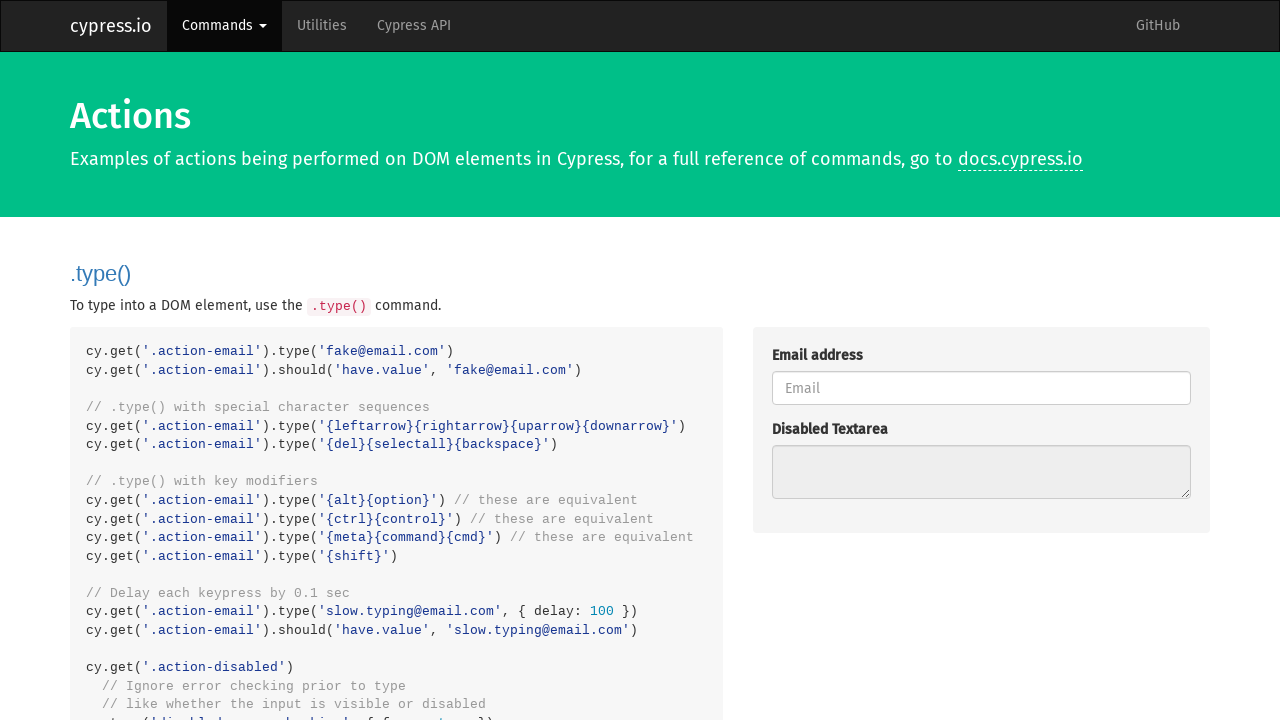

Filled email input field with 'fake@email.com' on .action-email
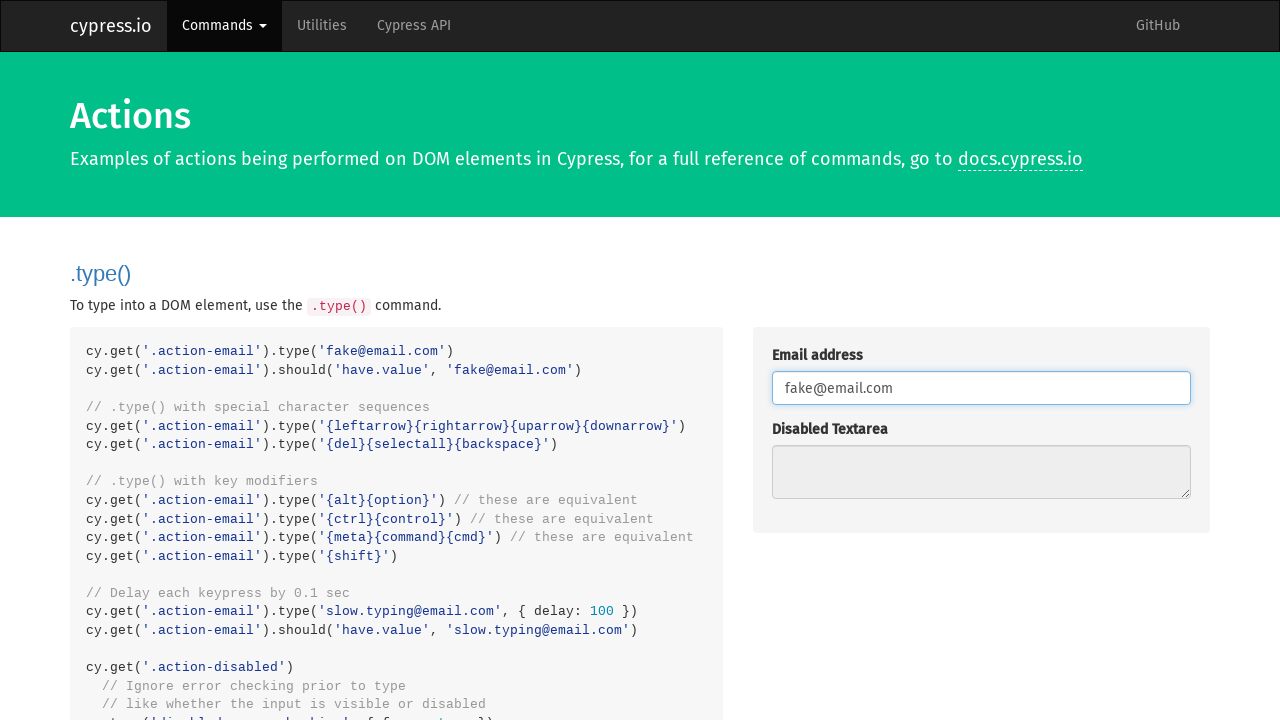

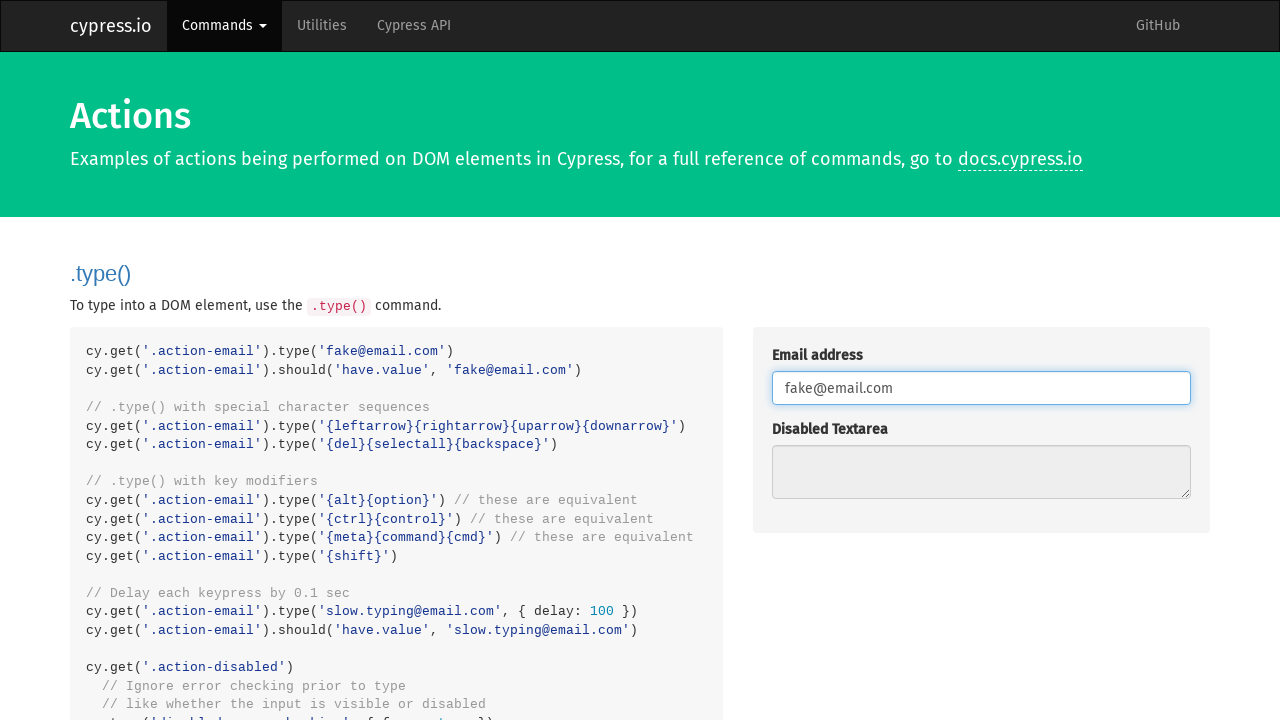